Tests unmarking todo items that were previously marked as complete

Starting URL: https://demo.playwright.dev/todomvc

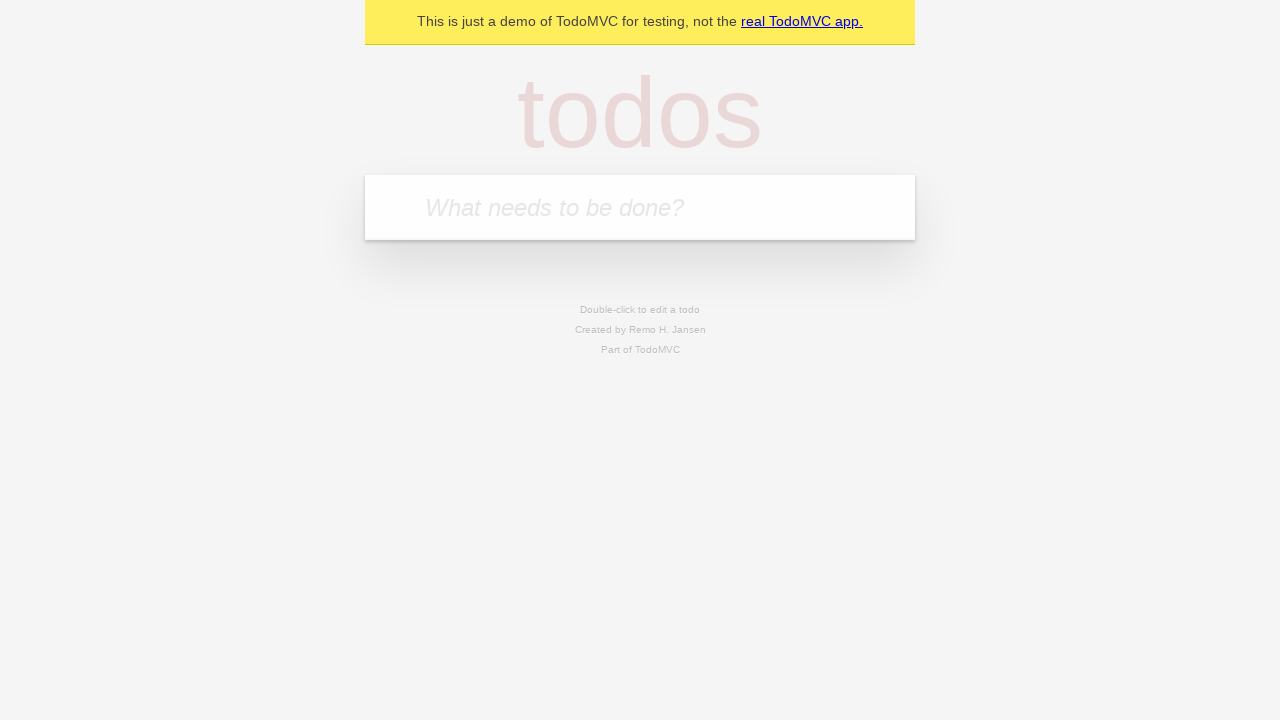

Filled todo input field with 'buy some cheese' on internal:attr=[placeholder="What needs to be done?"i]
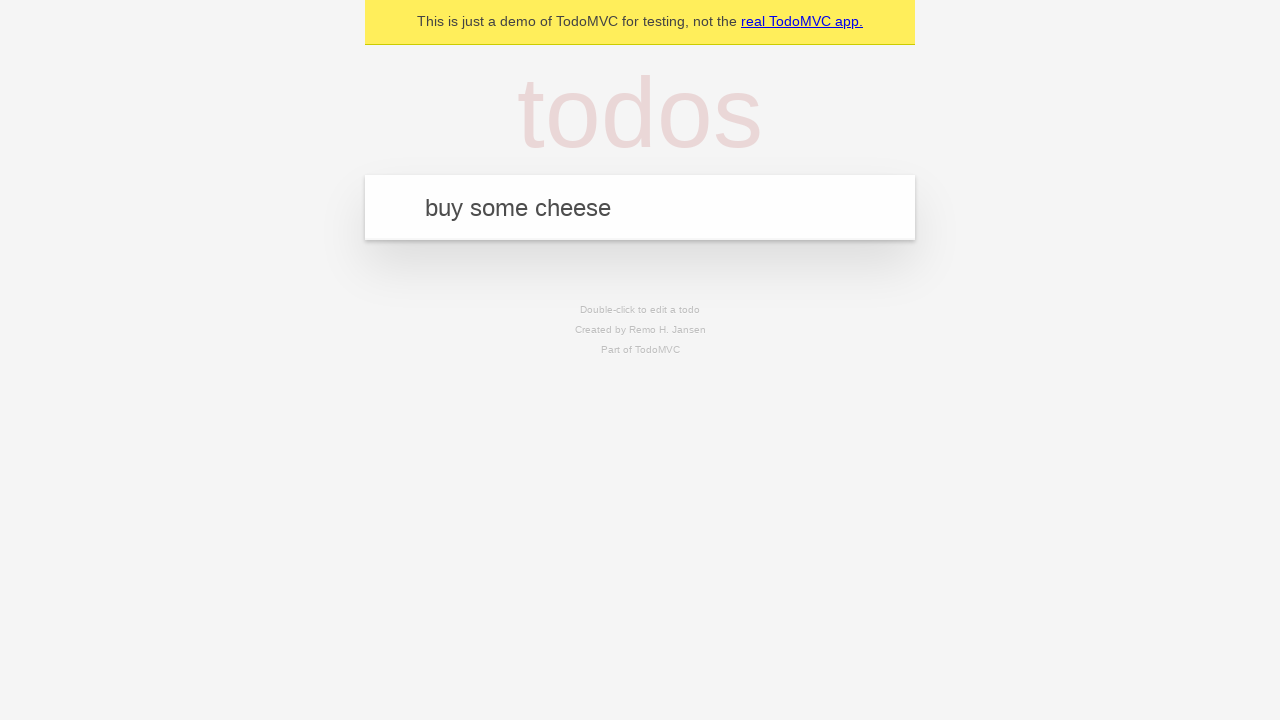

Pressed Enter to add 'buy some cheese' to todo list on internal:attr=[placeholder="What needs to be done?"i]
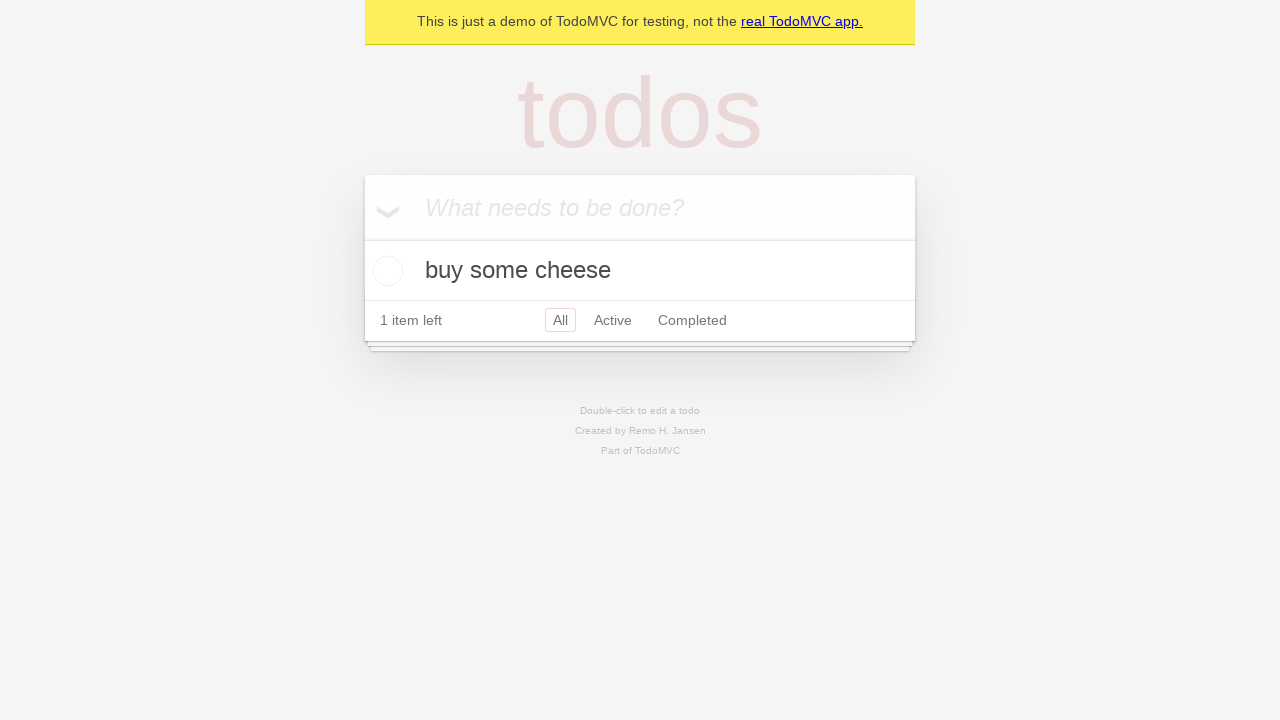

Filled todo input field with 'feed the cat' on internal:attr=[placeholder="What needs to be done?"i]
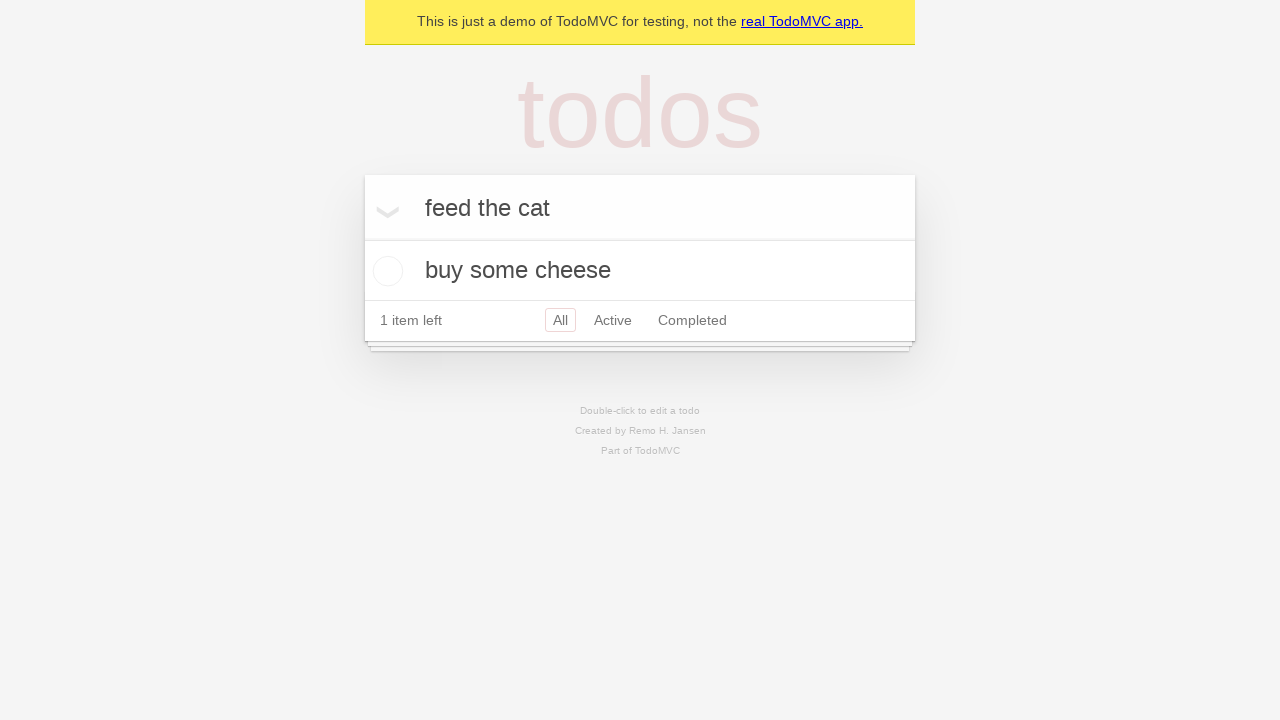

Pressed Enter to add 'feed the cat' to todo list on internal:attr=[placeholder="What needs to be done?"i]
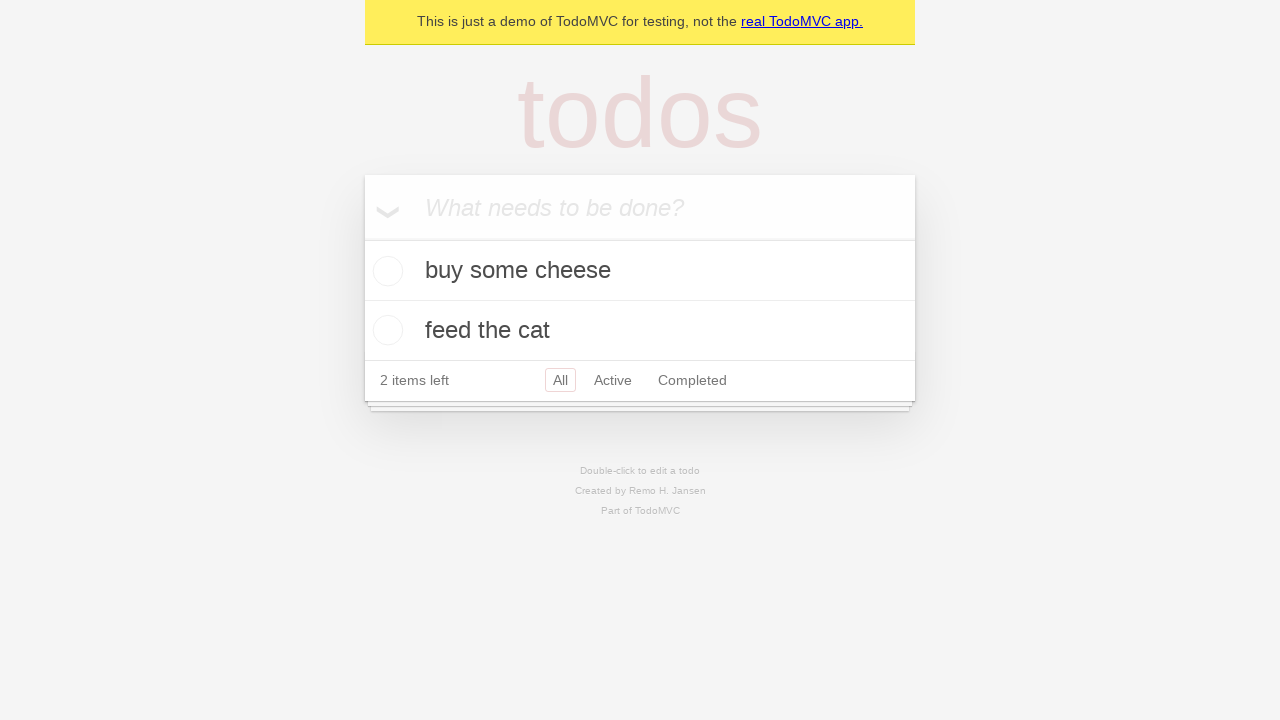

Waited for second todo item to appear
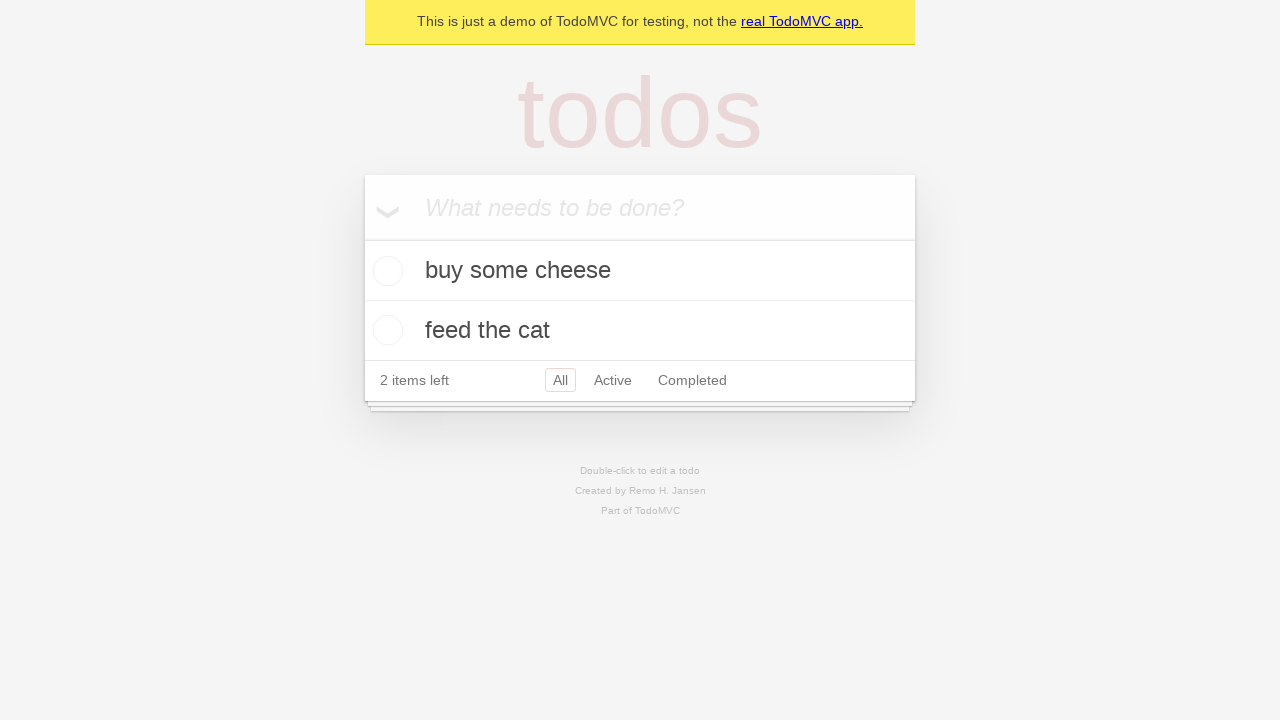

Marked first todo item as complete at (385, 271) on internal:testid=[data-testid="todo-item"s] >> nth=0 >> internal:role=checkbox
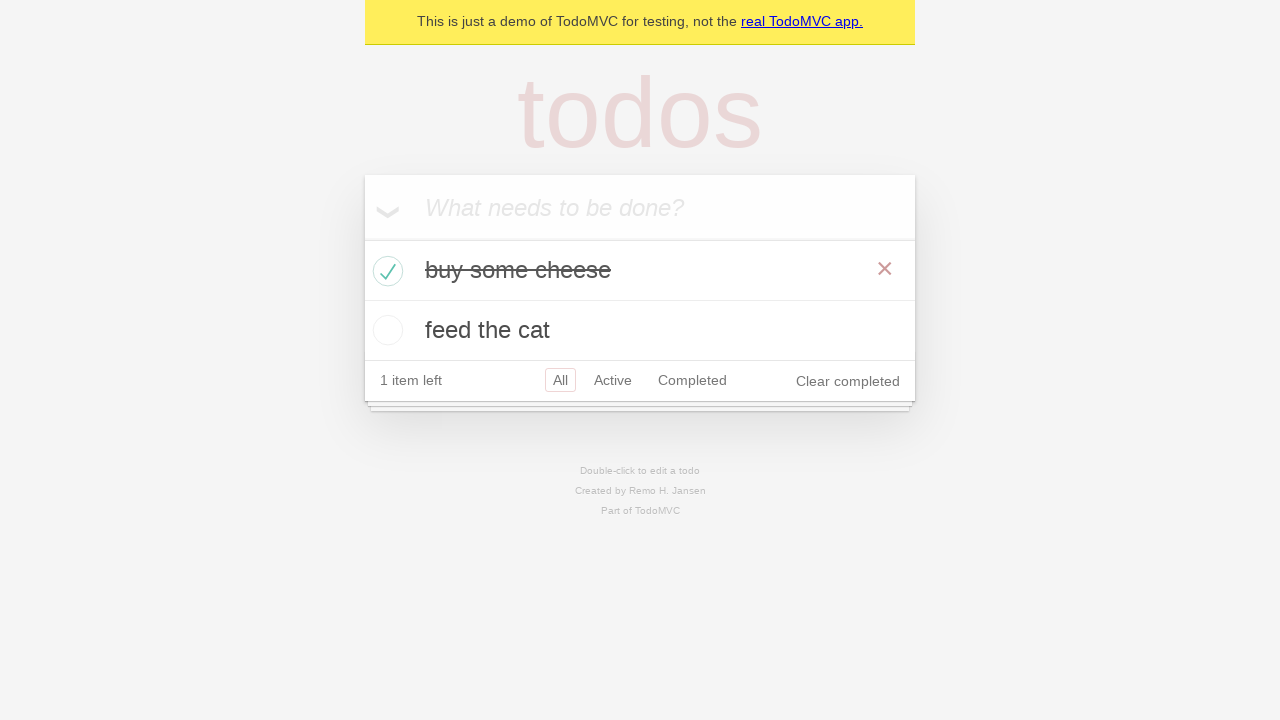

Unmarked first todo item as incomplete at (385, 271) on internal:testid=[data-testid="todo-item"s] >> nth=0 >> internal:role=checkbox
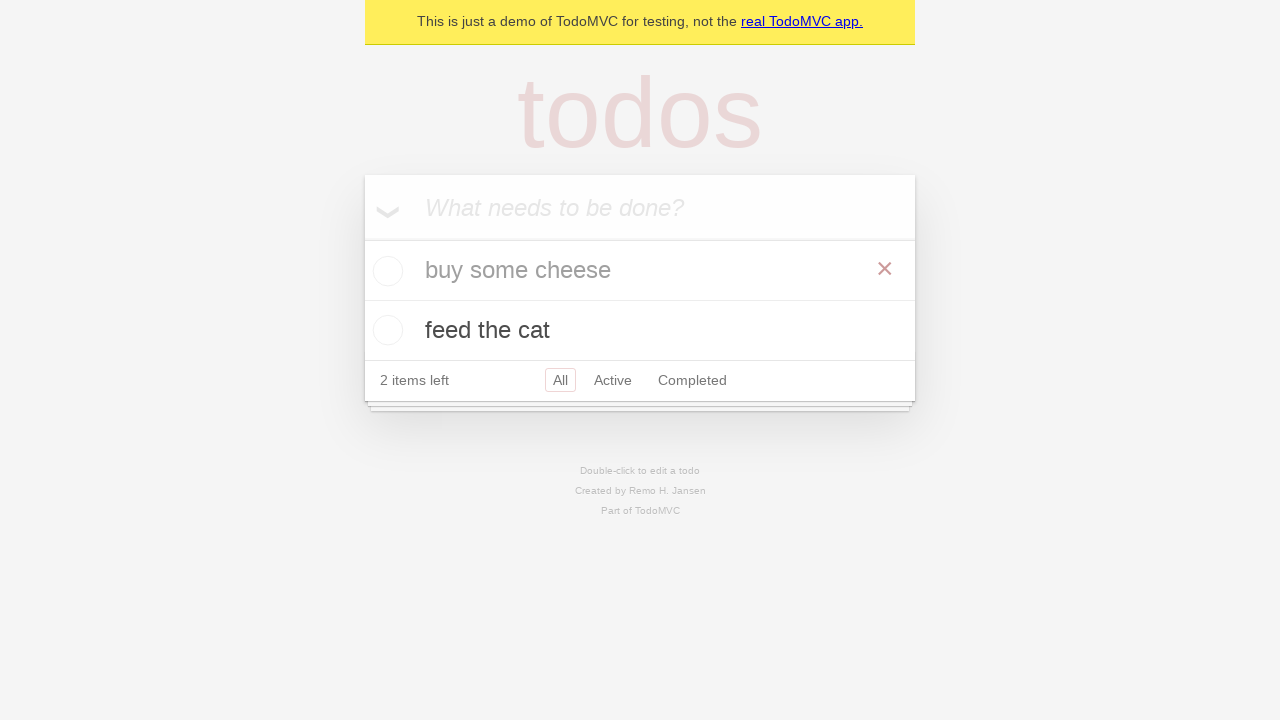

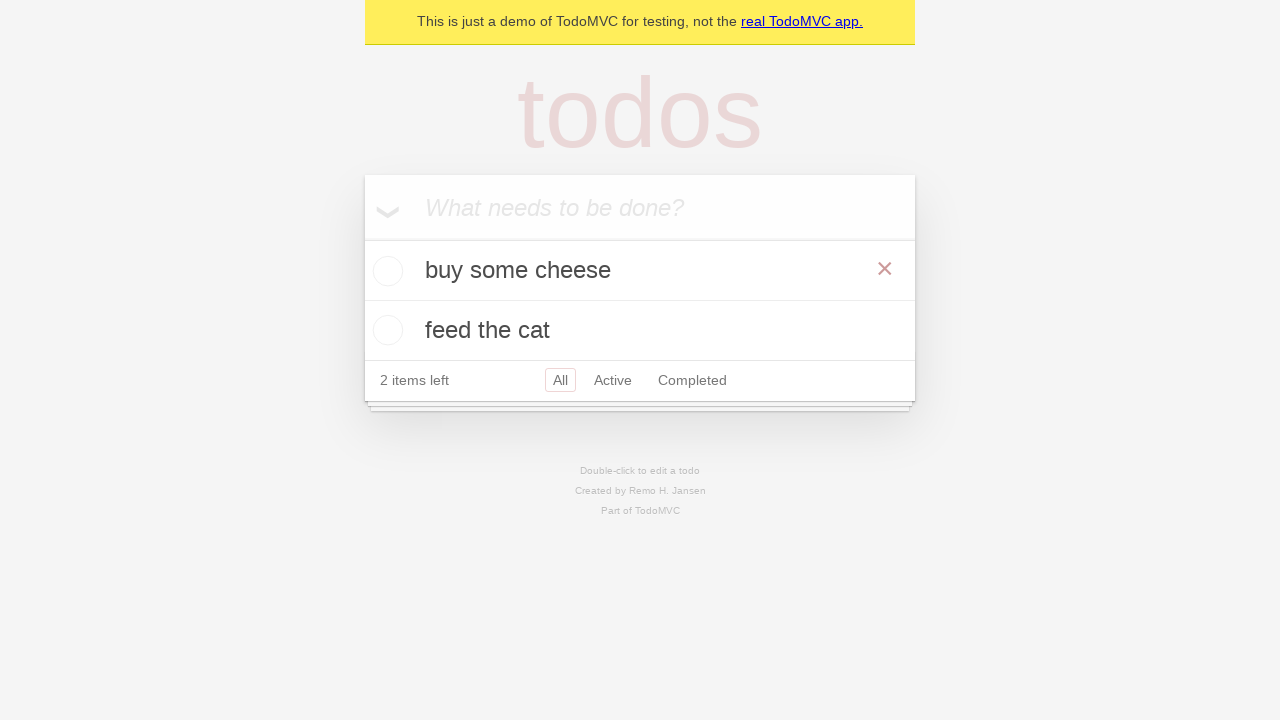